Tests the enabled/disabled state of buttons on a test page by checking if specific buttons (btn_four and btn_three) are enabled or disabled.

Starting URL: https://automationtesting.co.uk/buttons.html

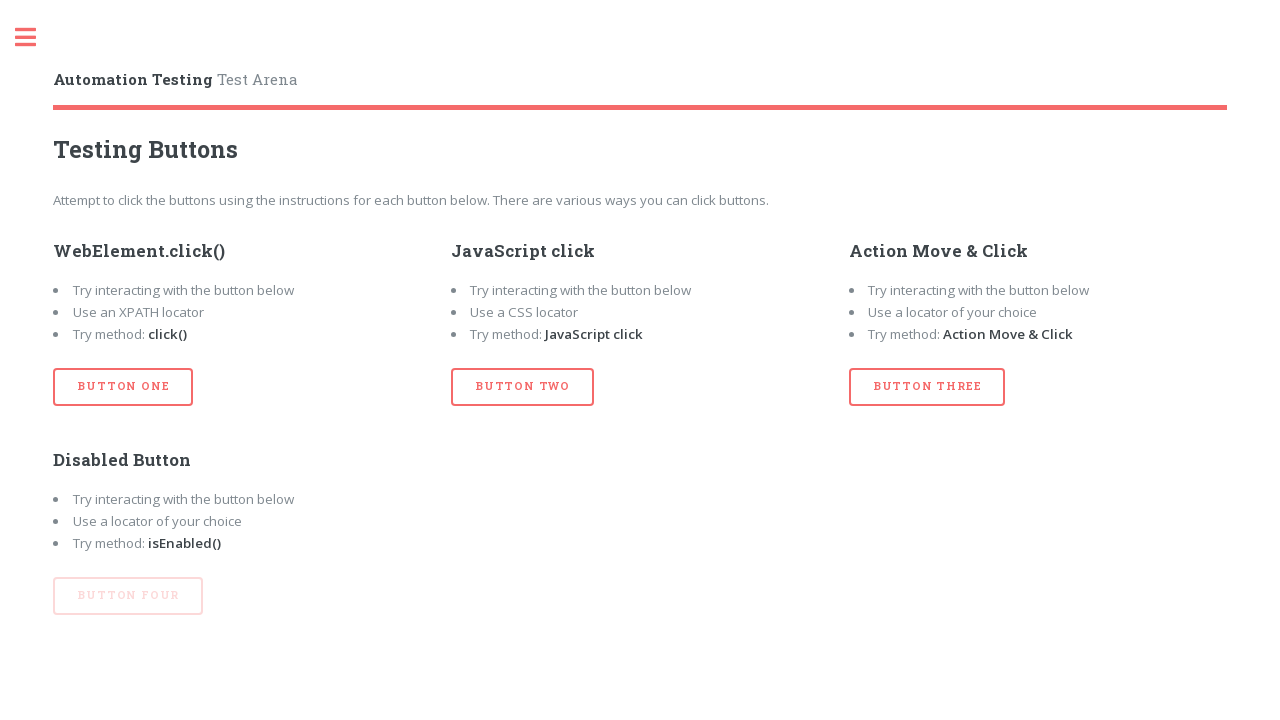

Navigated to buttons test page
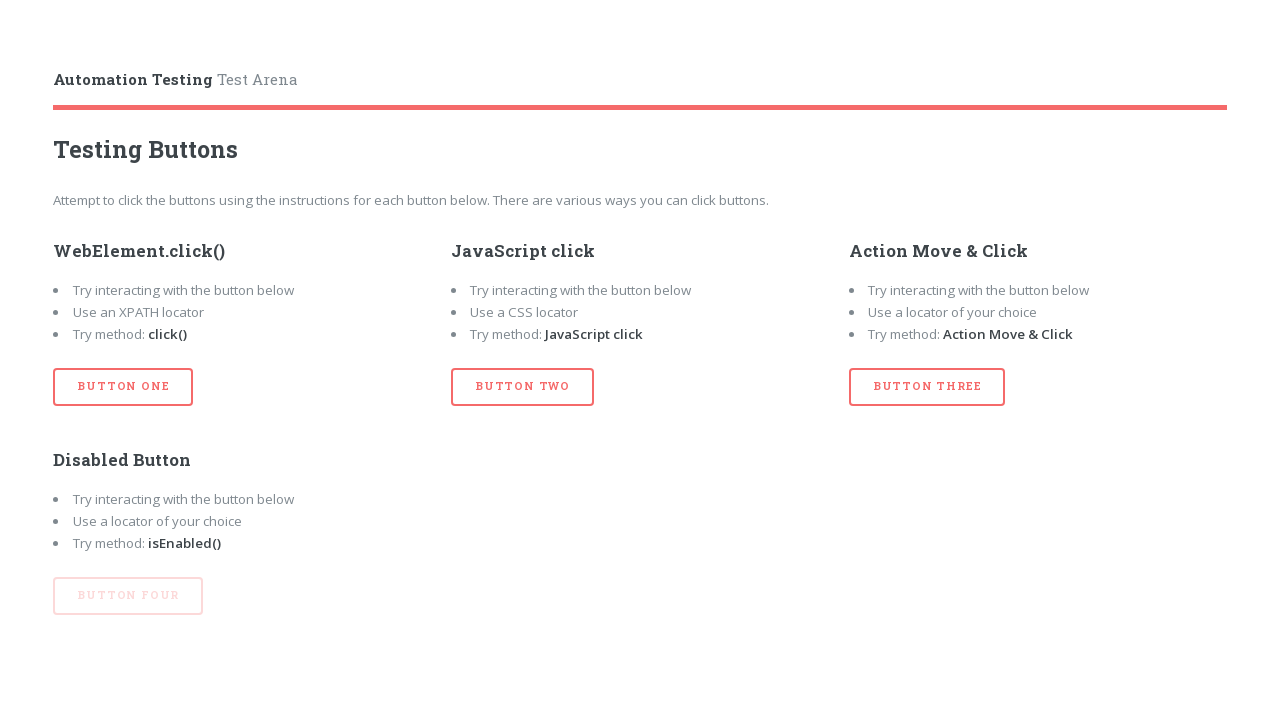

Located button#btn_four element
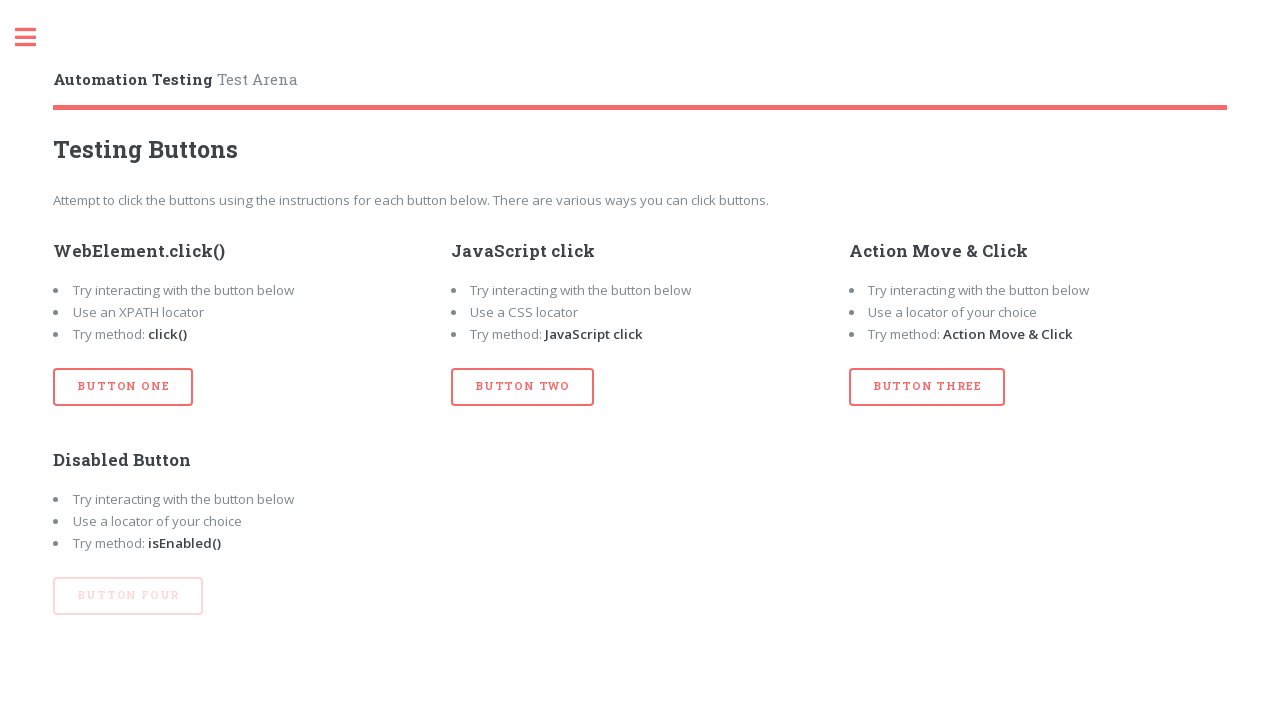

Checked if button four is enabled: False
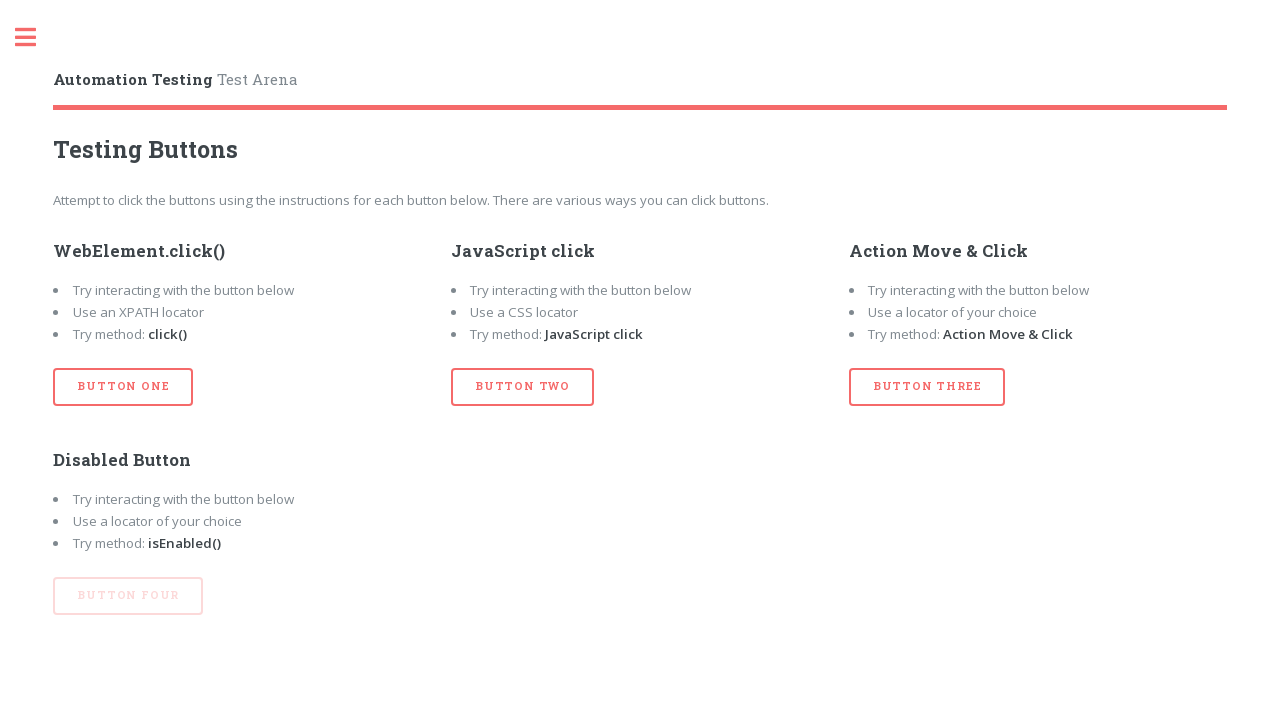

Located button#btn_three element
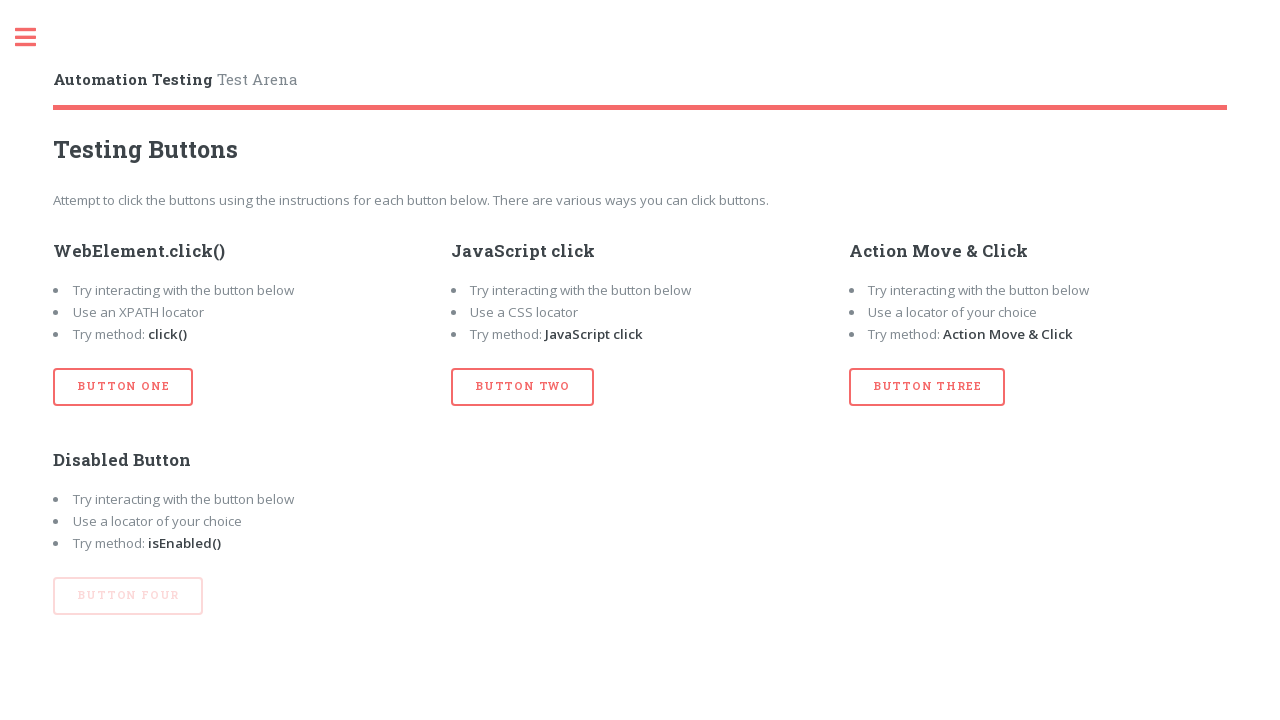

Checked if button three is enabled: True
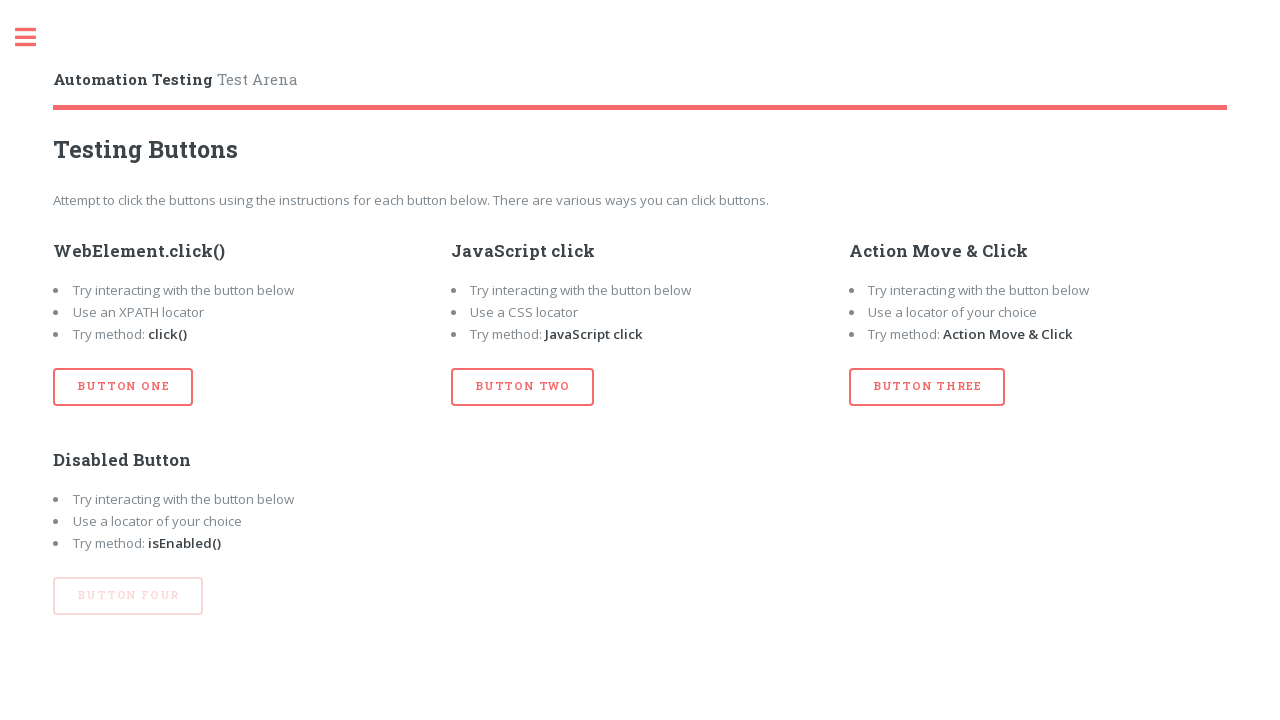

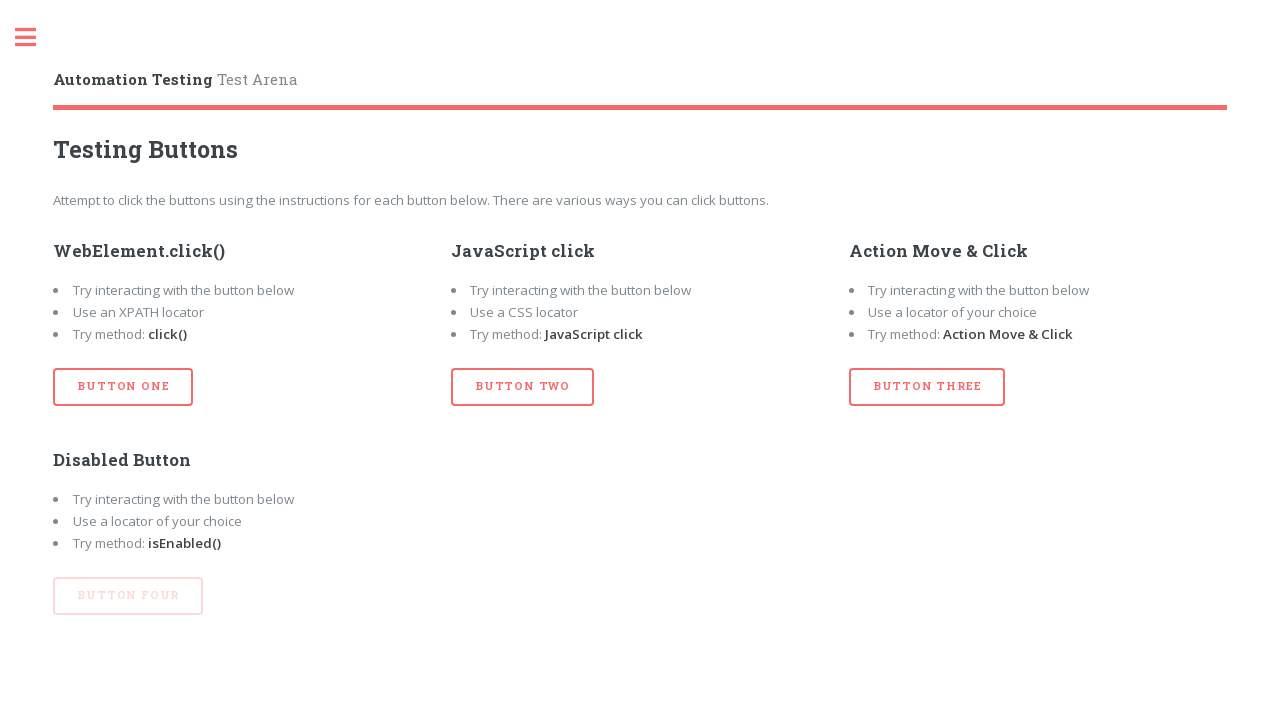